Tests AJAX autocomplete functionality by typing a partial query, waiting for suggestions to load, then using keyboard arrow keys to navigate through the suggestions.

Starting URL: http://qaclickacademy.com/practice.php

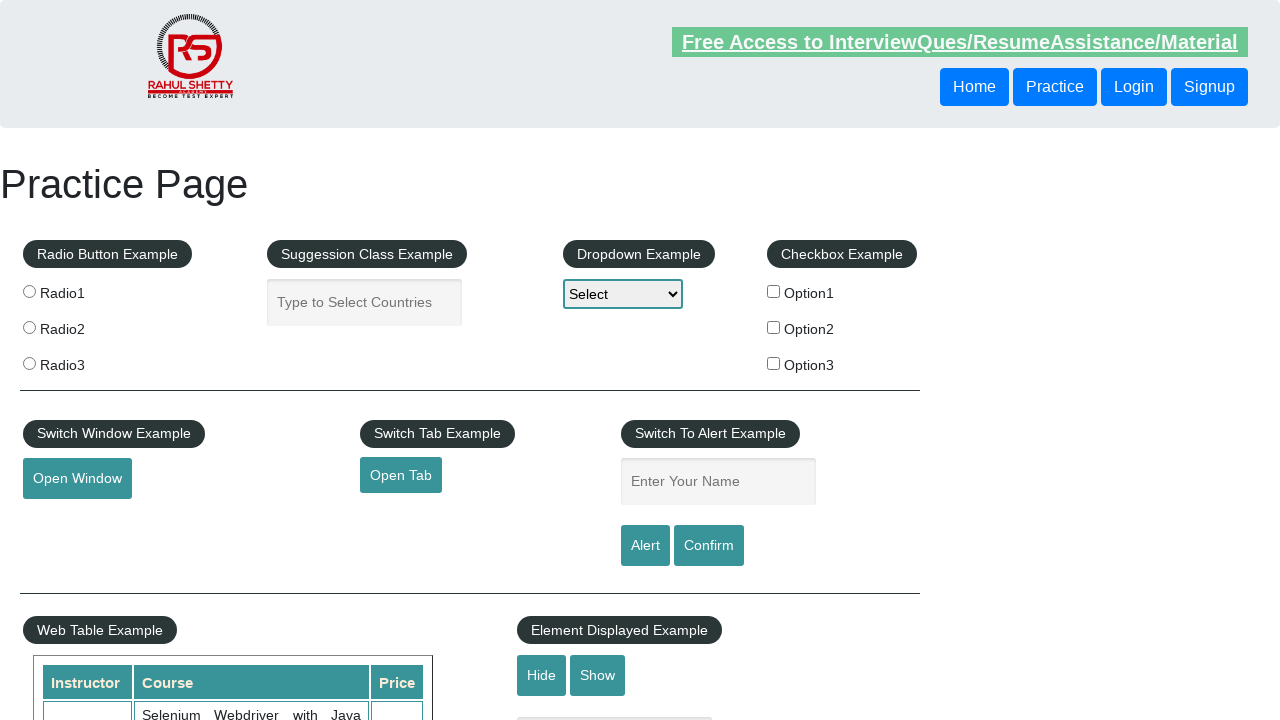

Filled autocomplete field with 'uni' to trigger AJAX suggestions on #autocomplete
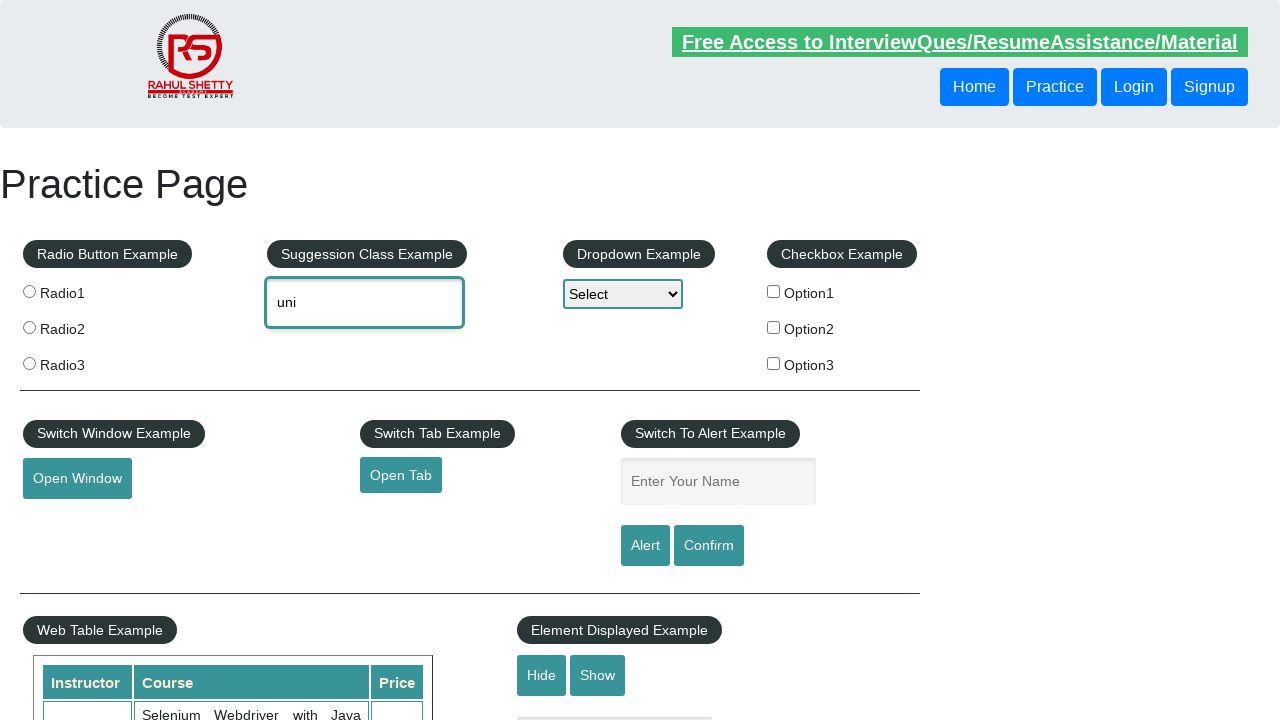

Waited 2 seconds for autocomplete suggestions to load
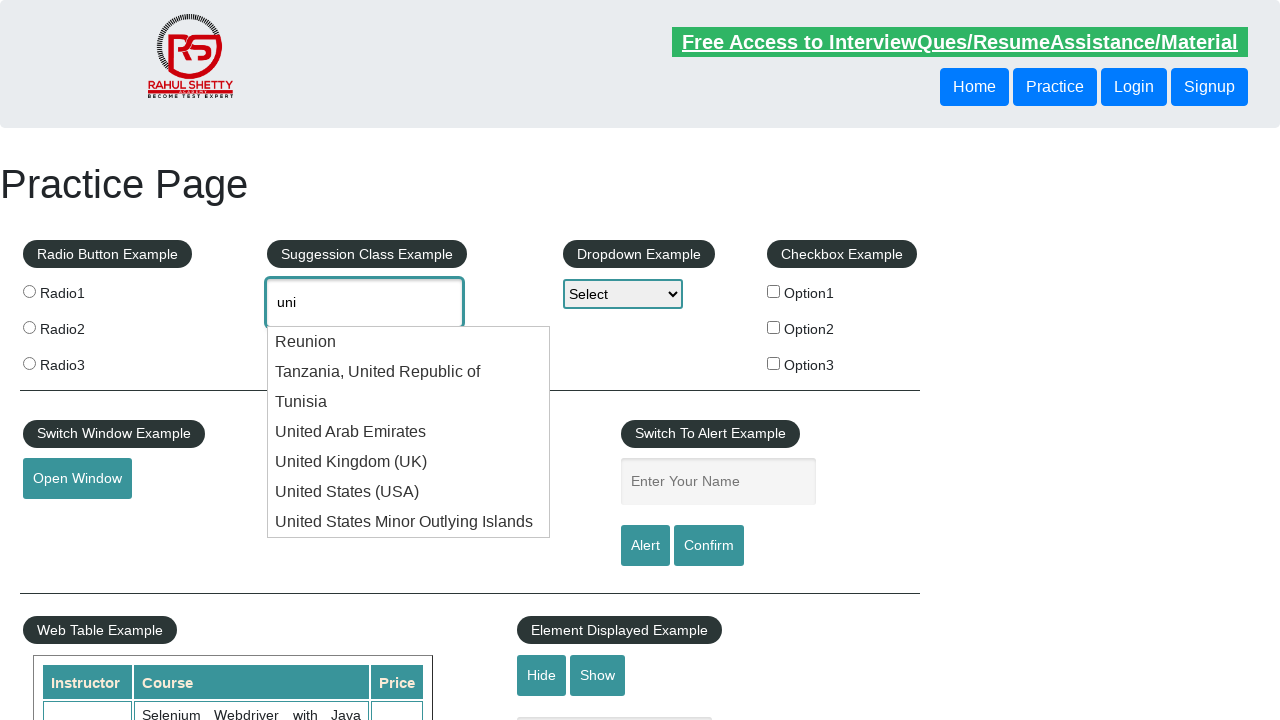

Pressed ArrowDown key to navigate to first suggestion on #autocomplete
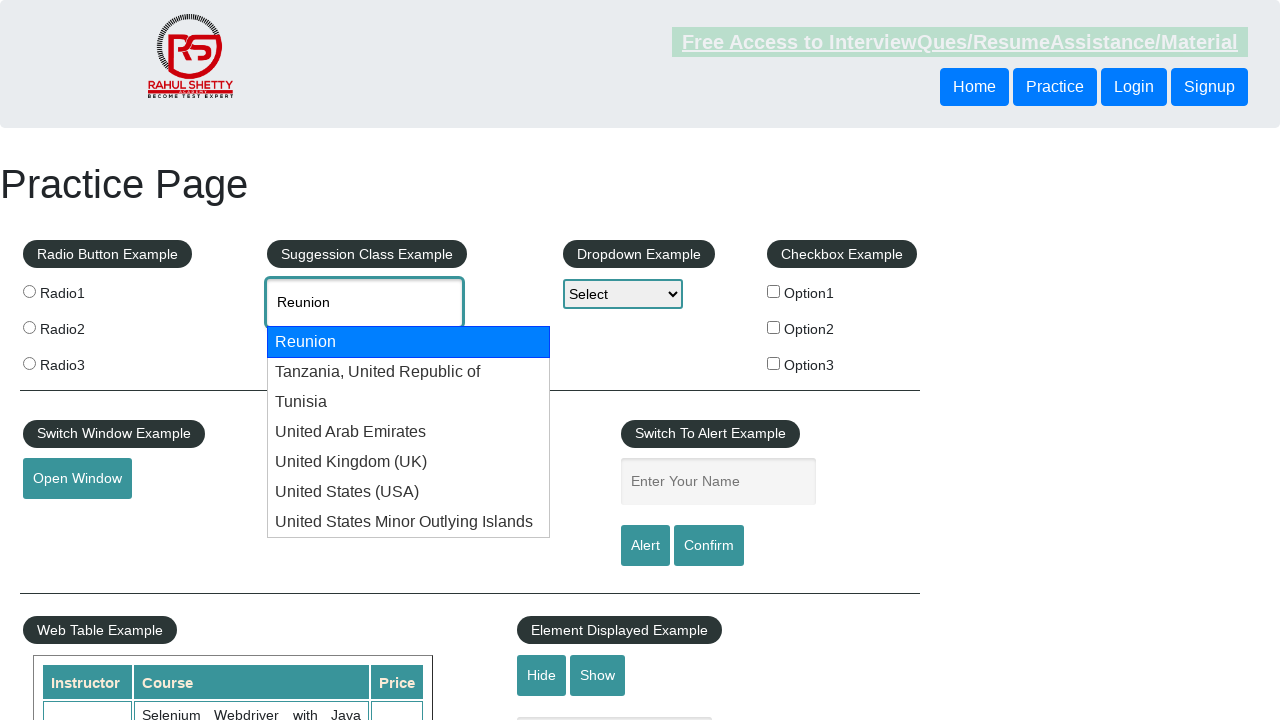

Pressed ArrowDown key to navigate to second suggestion on #autocomplete
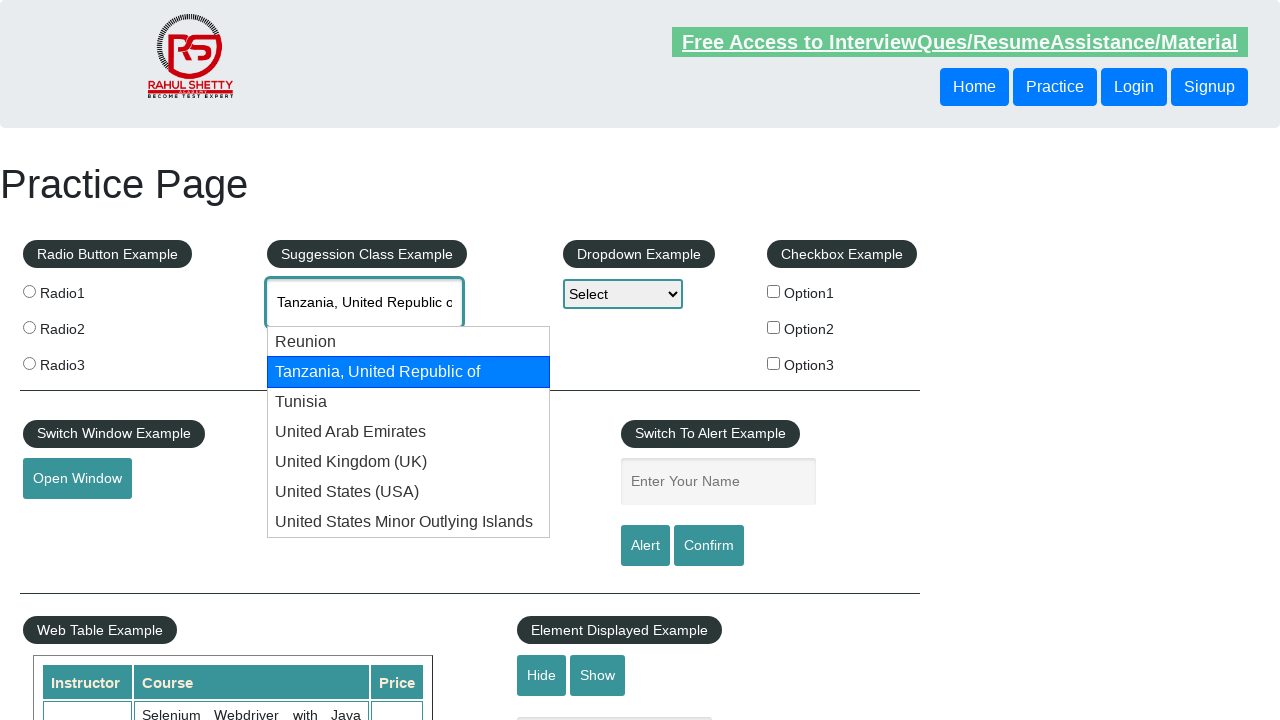

Pressed ArrowDown key to navigate to third suggestion on #autocomplete
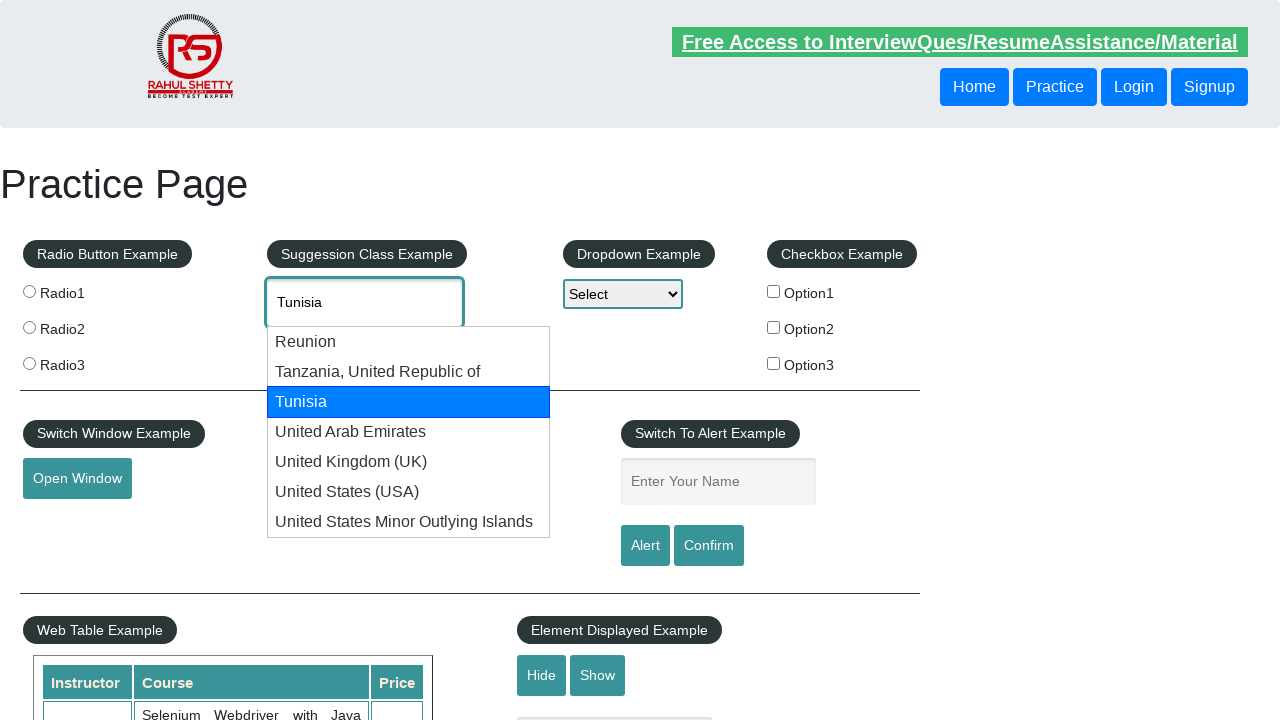

Retrieved selected autocomplete value: 'None'
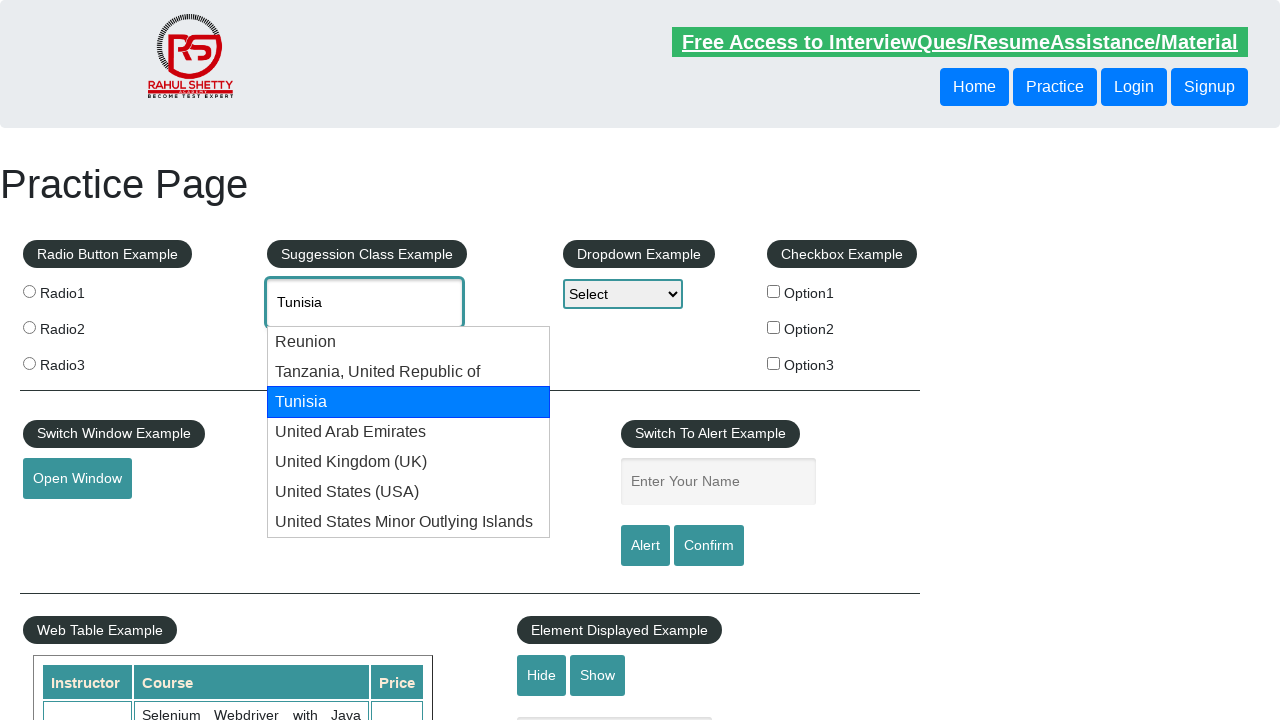

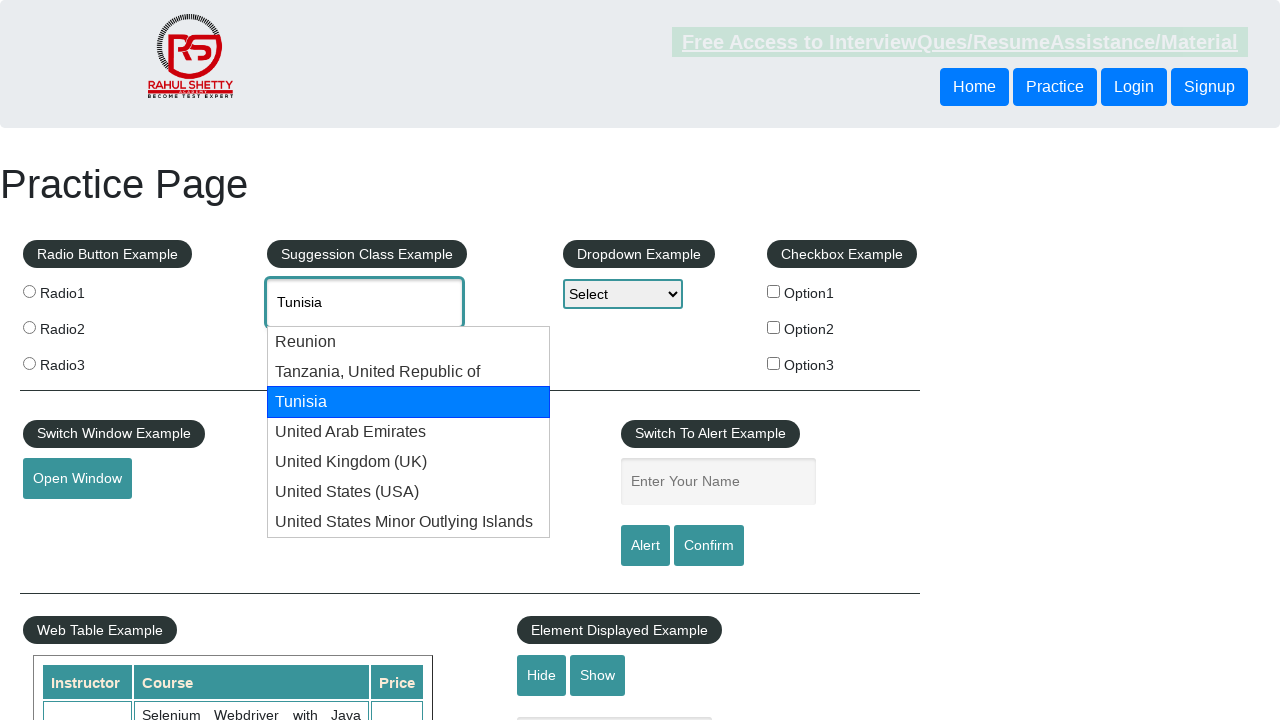